Tests e-commerce cart functionality by adding multiple items to cart, navigating to checkout, and removing all items from the cart

Starting URL: http://litecart.stqa.ru/en/

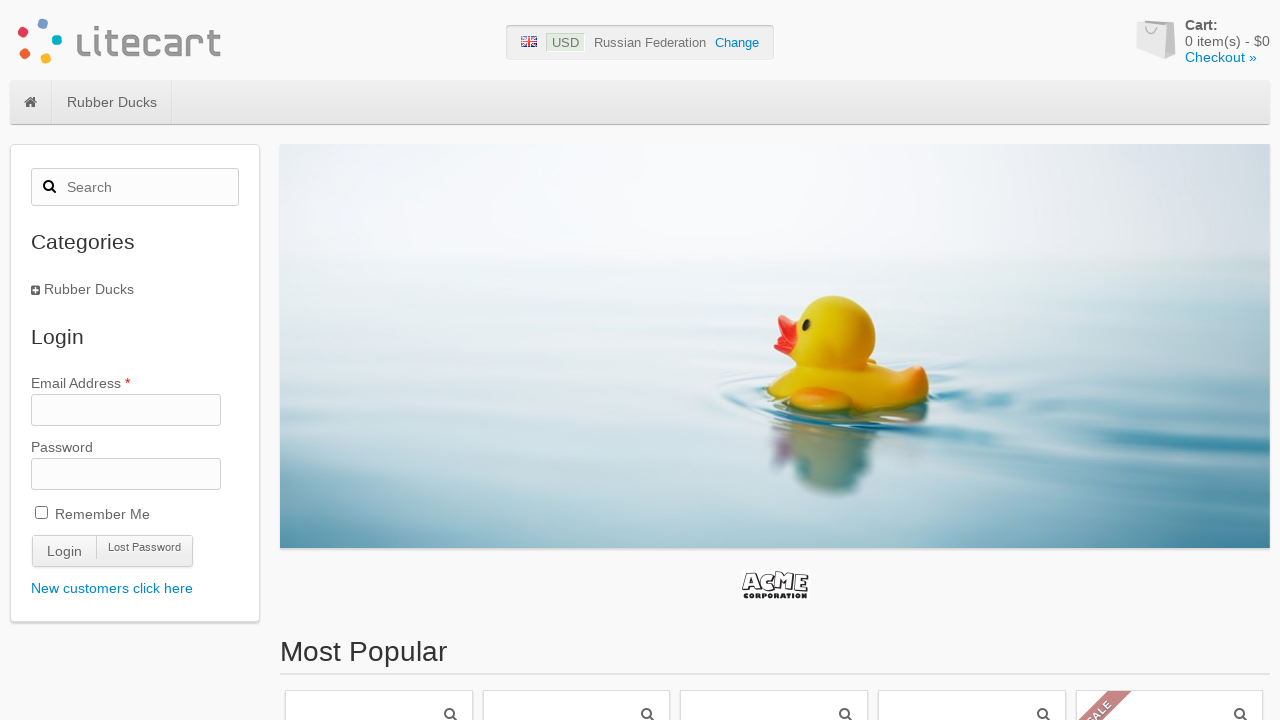

Clicked on first item in most popular section at (379, 599) on #box-most-popular li:first-child
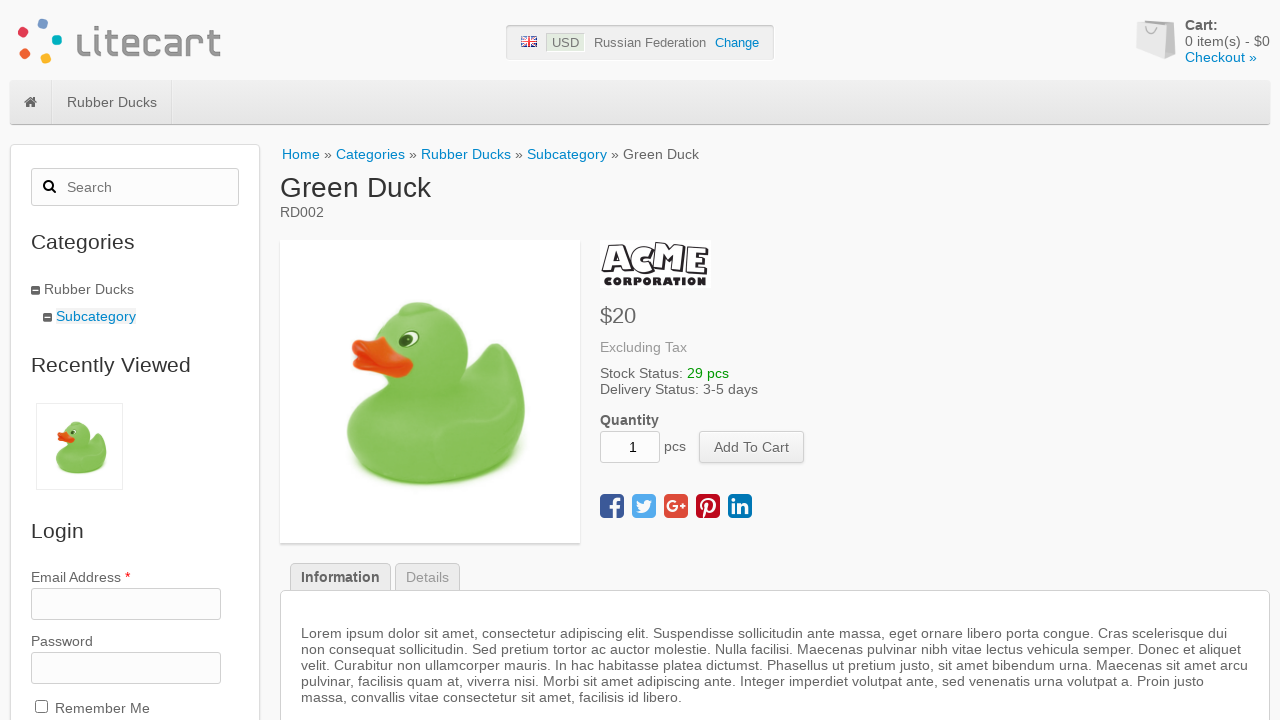

Clicked add to cart button at (752, 447) on button[name='add_cart_product']
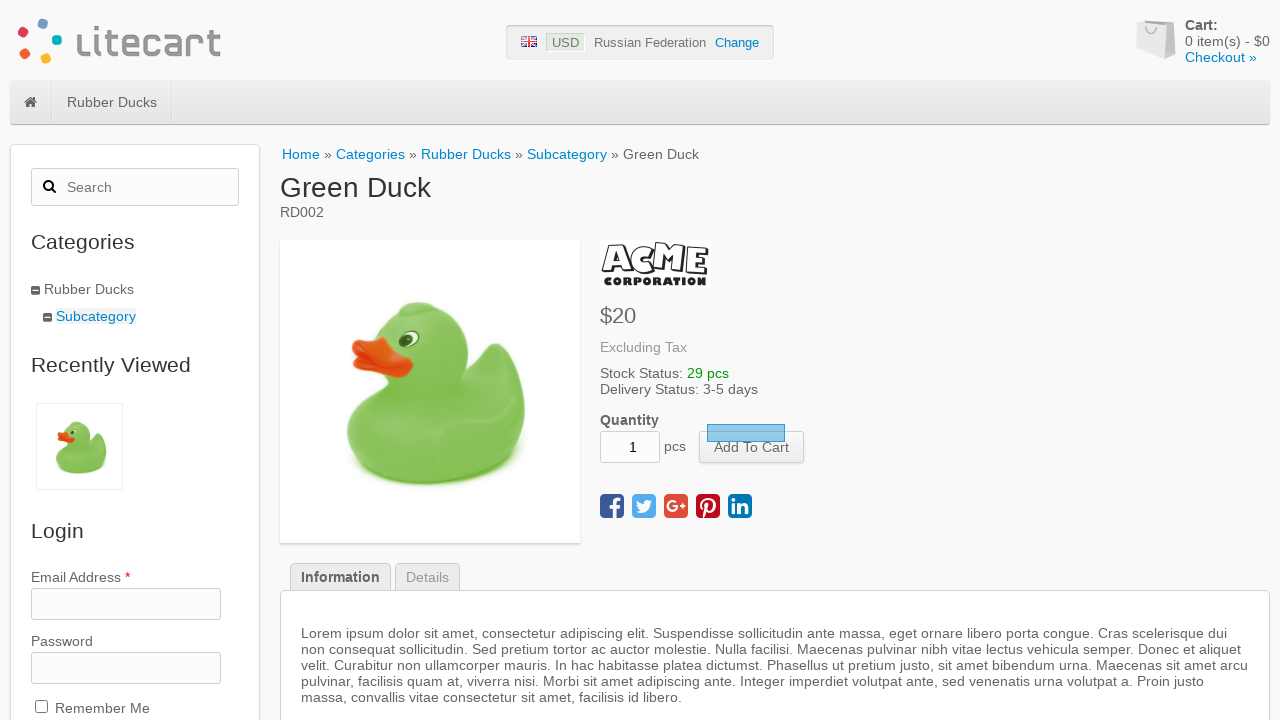

Cart quantity incremented from 0 to 1
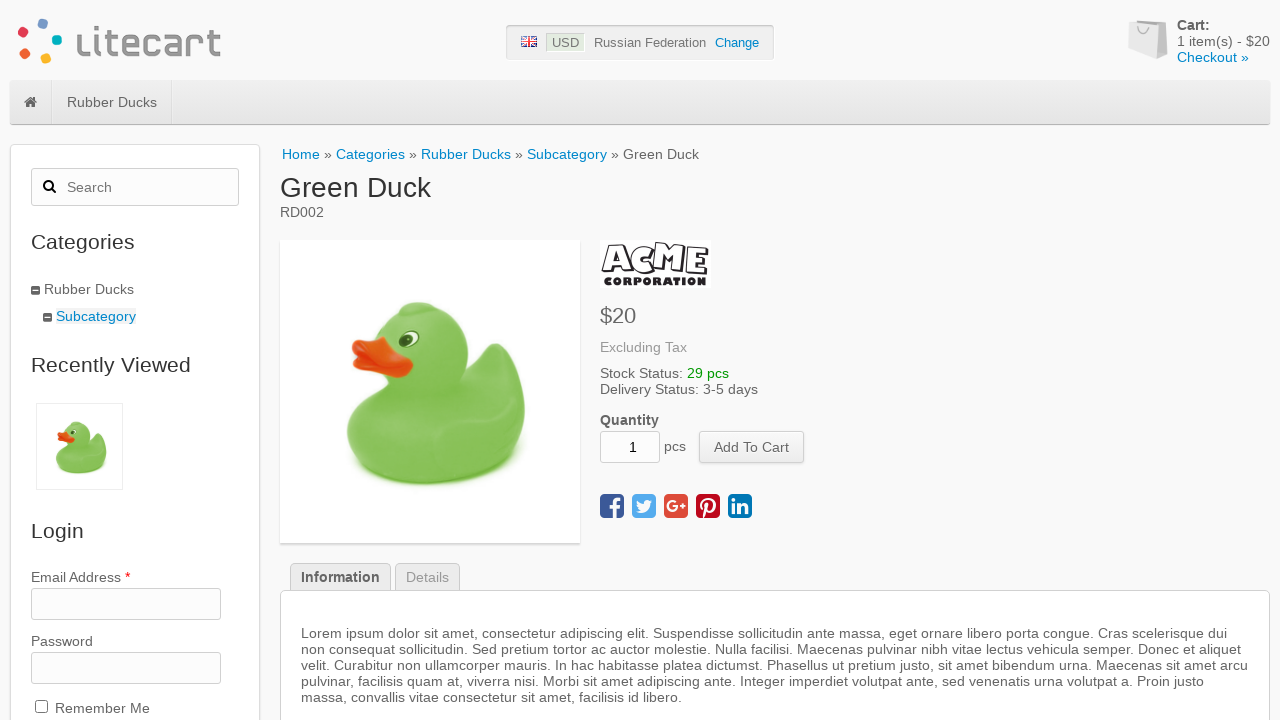

Navigated back to main page
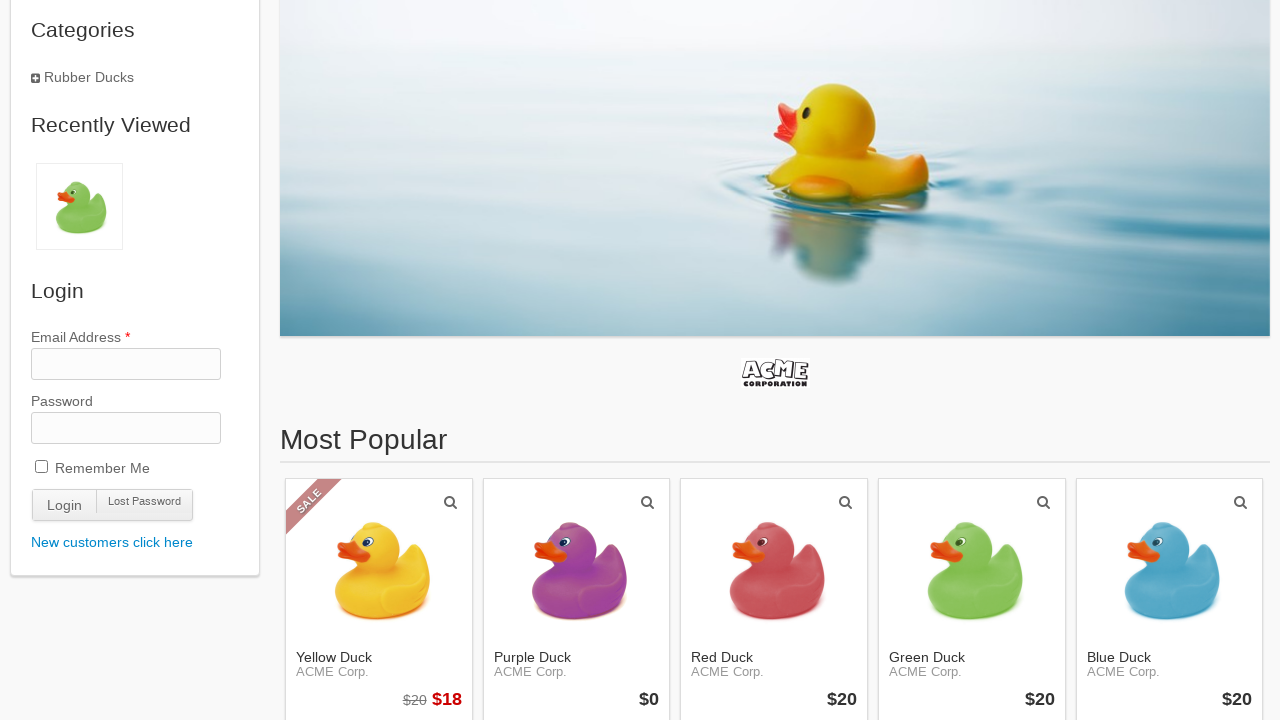

Clicked on first item in most popular section at (379, 599) on #box-most-popular li:first-child
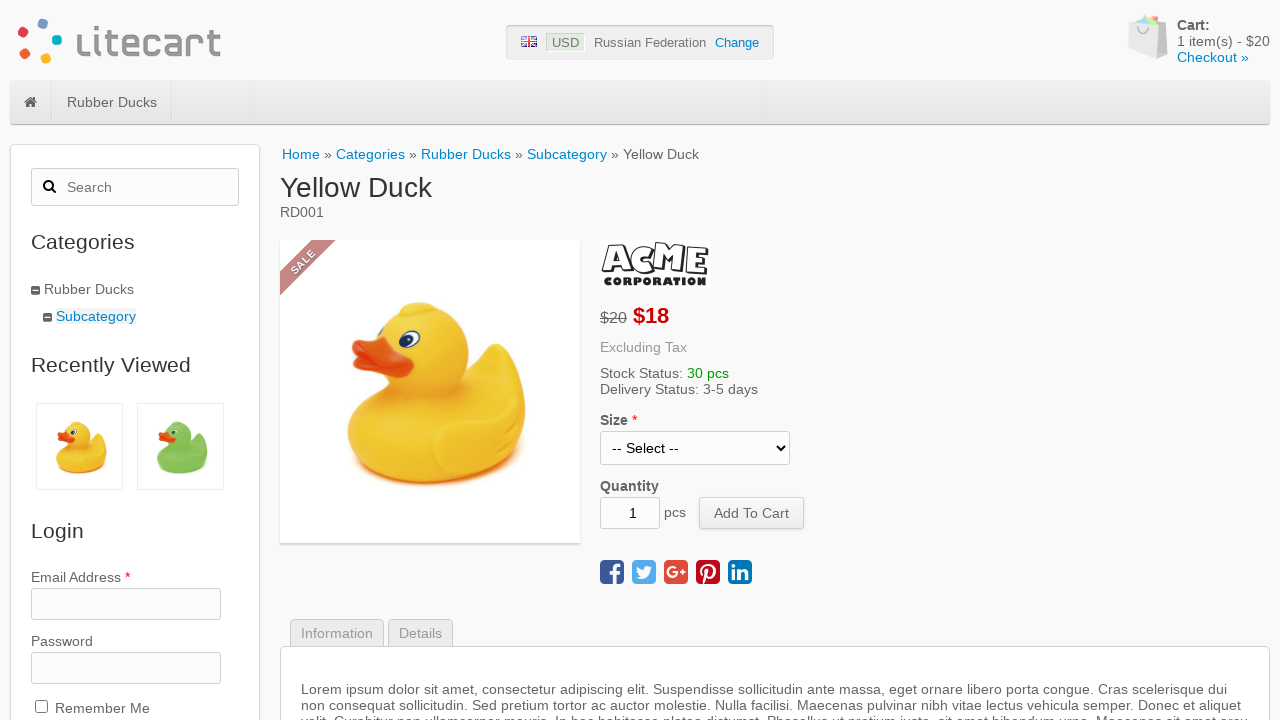

Selected Medium size for item on select[name='options[Size]']
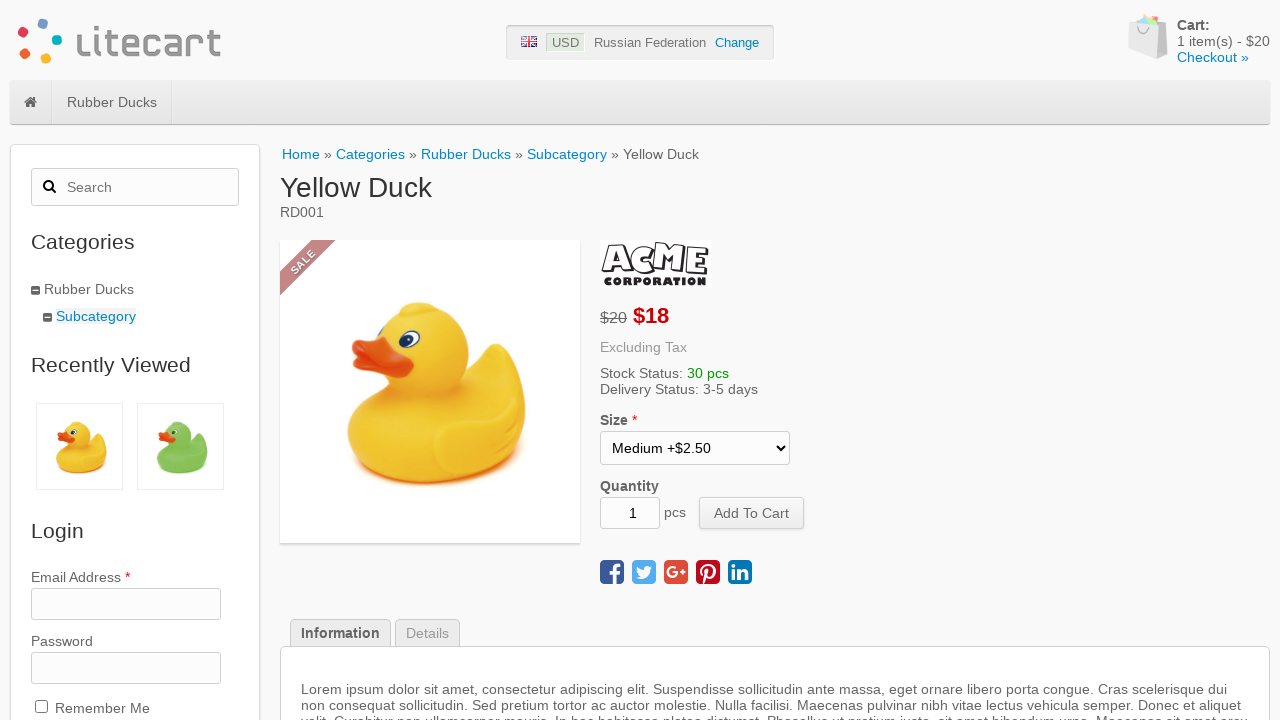

Clicked add to cart button at (752, 513) on button[name='add_cart_product']
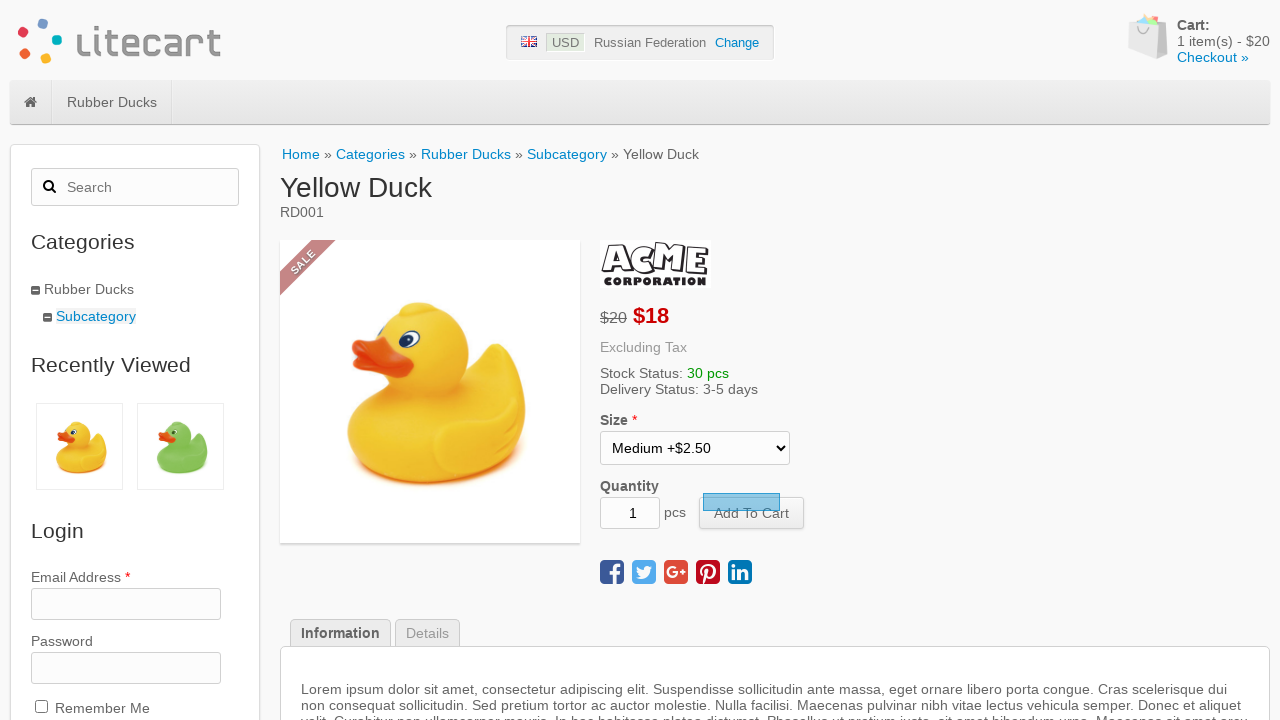

Cart quantity incremented from 1 to 2
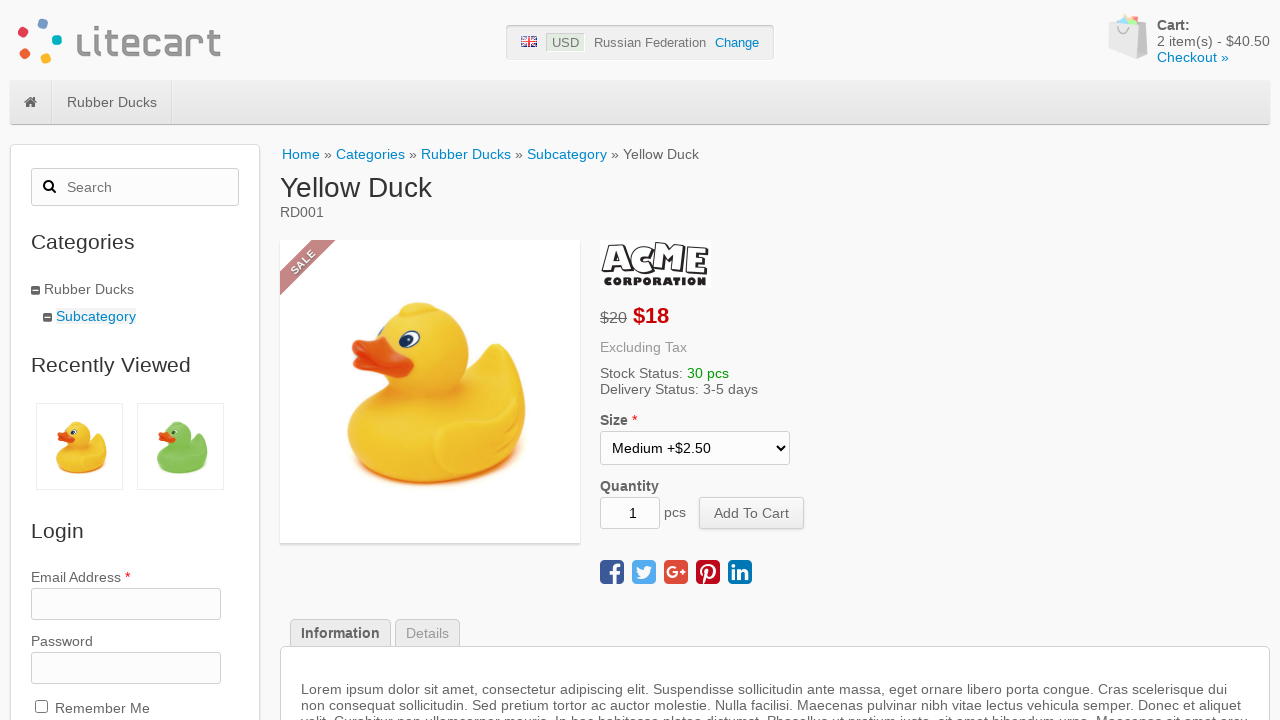

Navigated back to main page
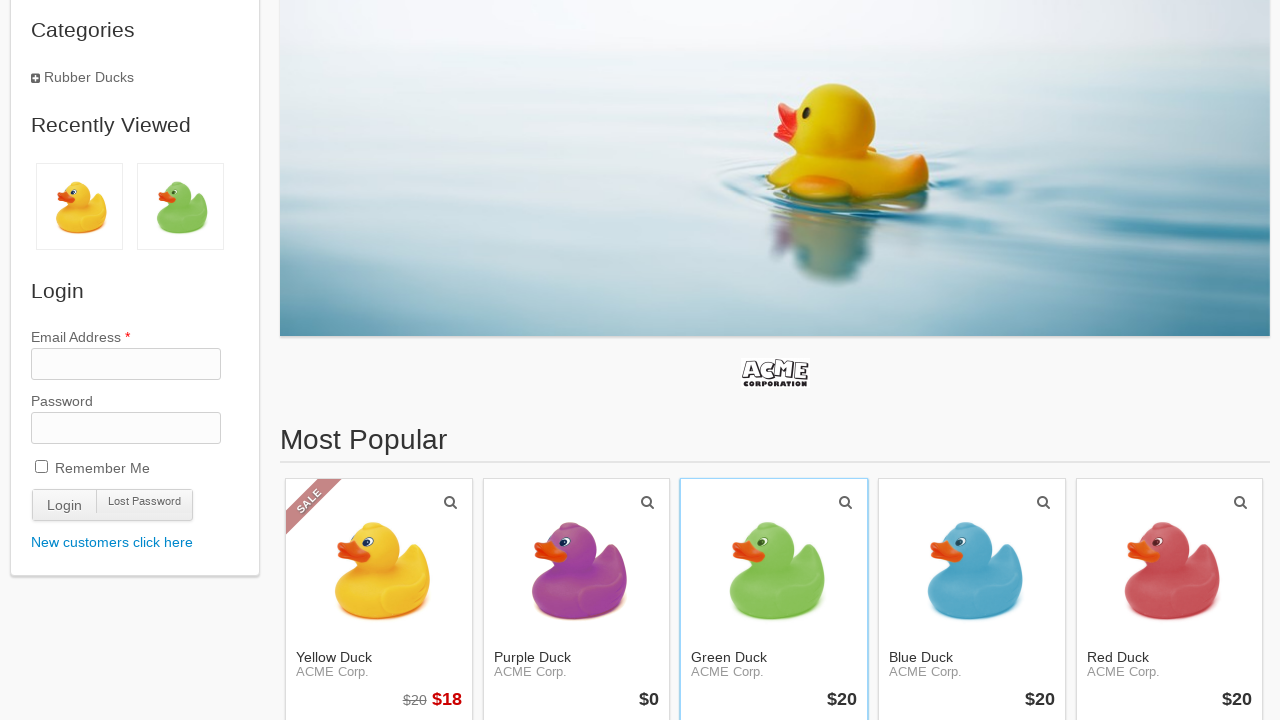

Clicked on first item in most popular section at (379, 599) on #box-most-popular li:first-child
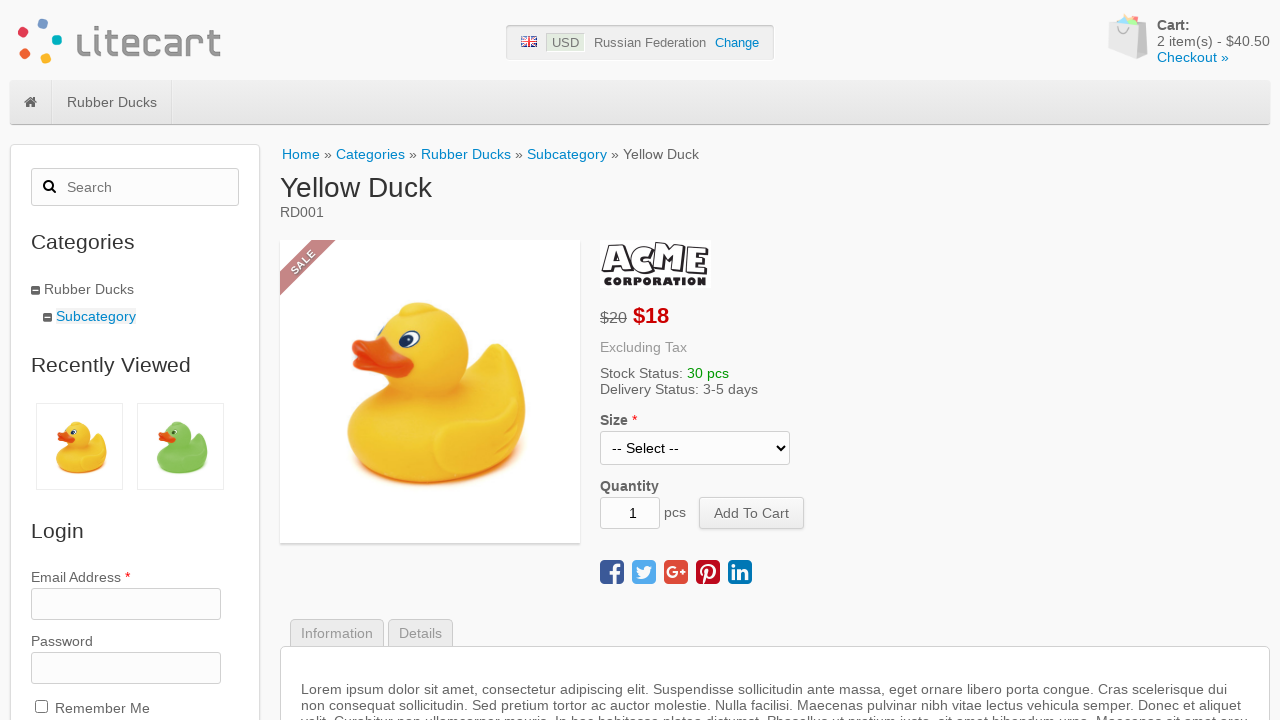

Selected Medium size for item on select[name='options[Size]']
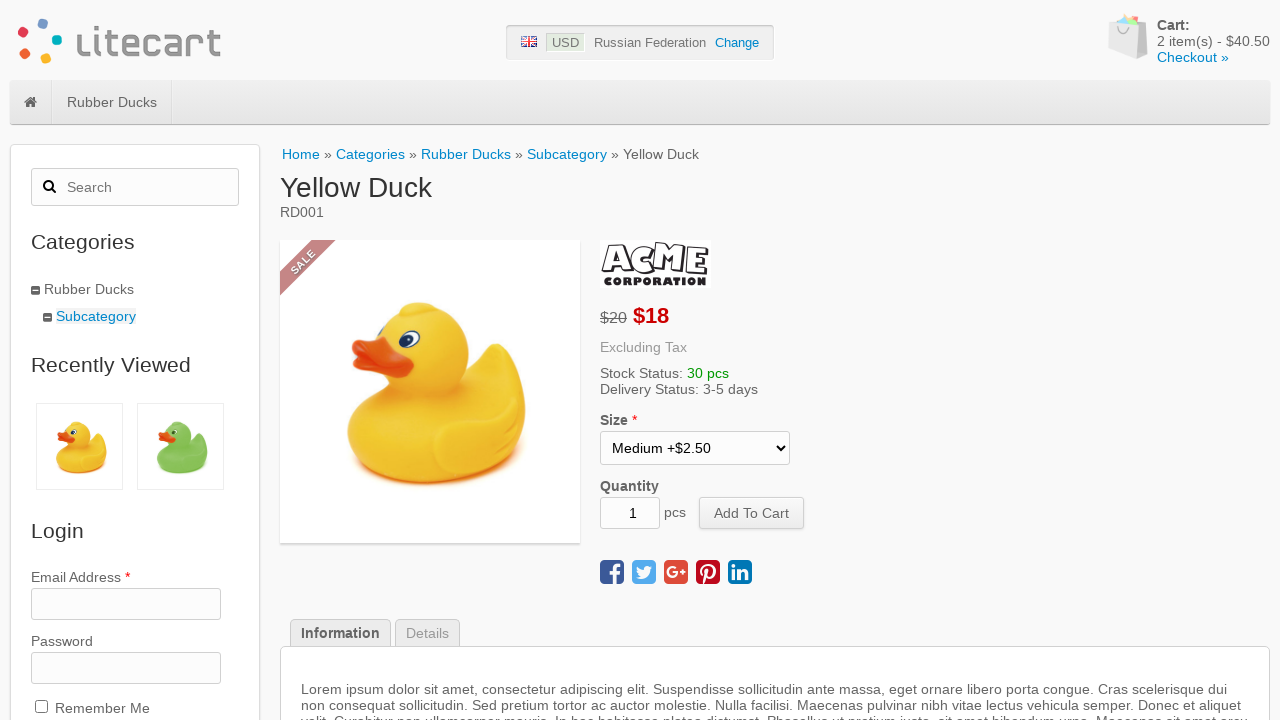

Clicked add to cart button at (752, 513) on button[name='add_cart_product']
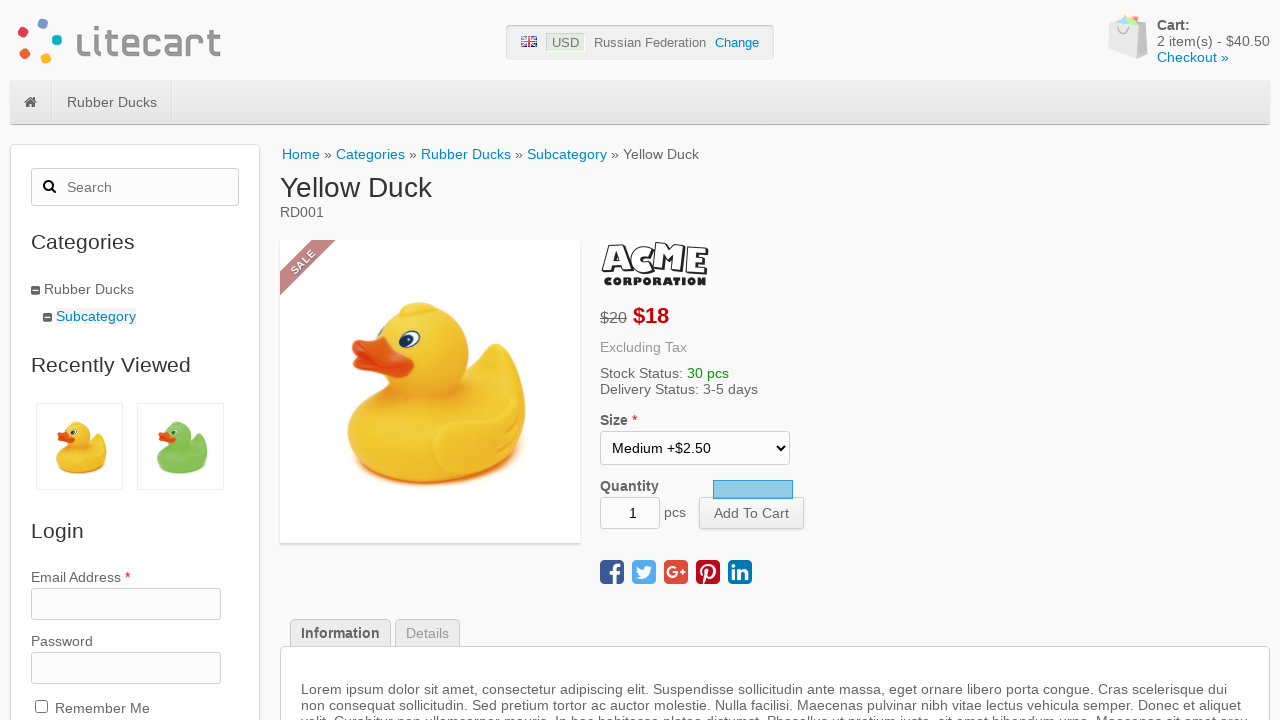

Cart quantity incremented from 2 to 3
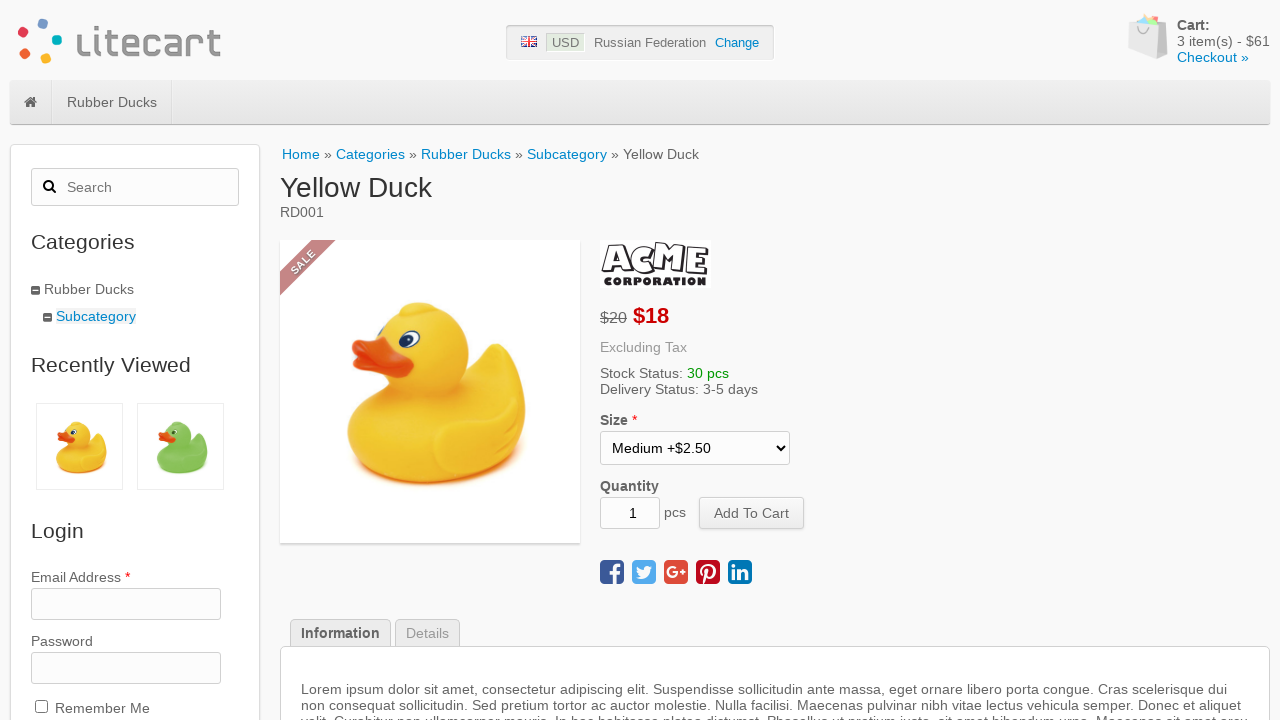

Navigated back to main page
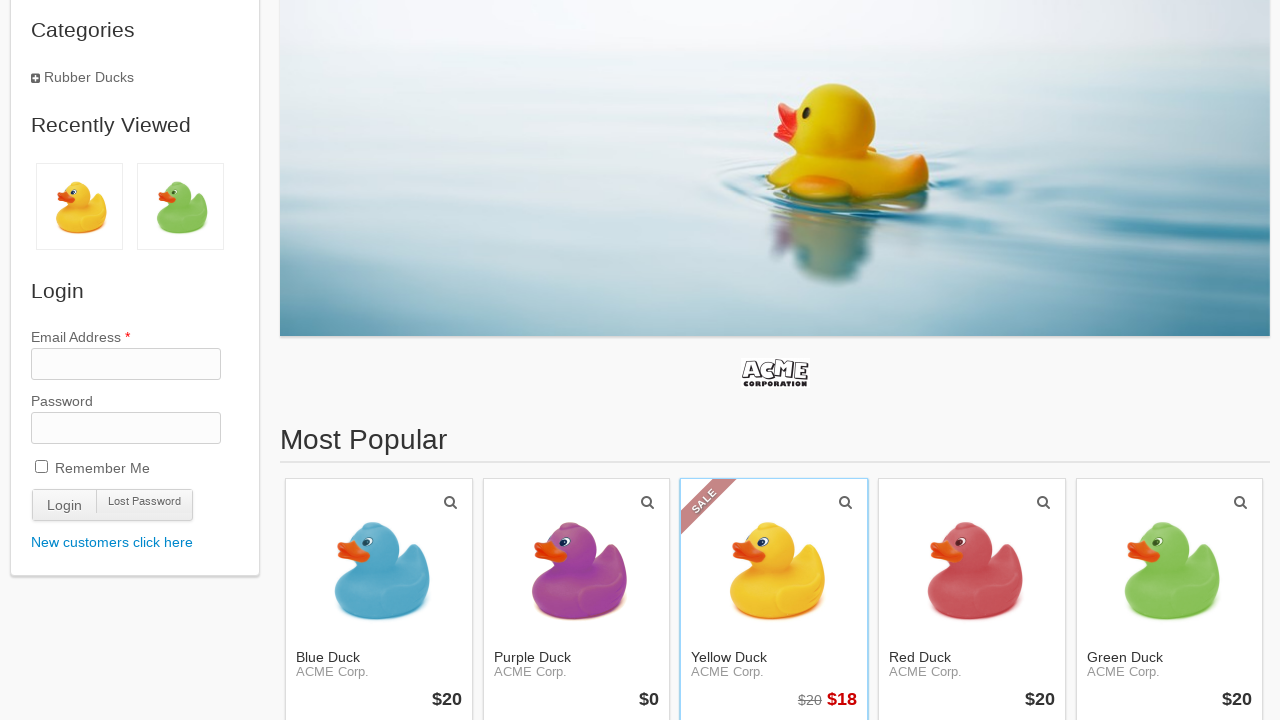

Clicked Checkout to navigate to cart at (1213, 57) on a:has-text('Checkout')
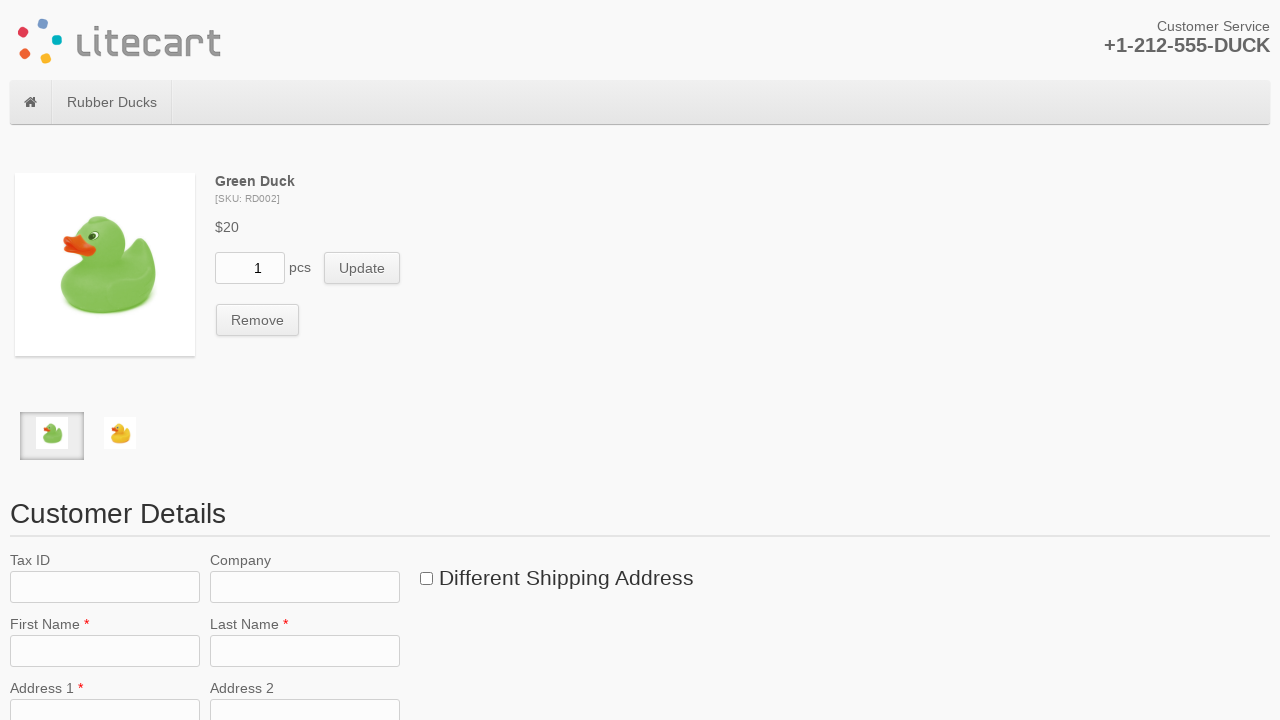

Found 2 items in cart to remove
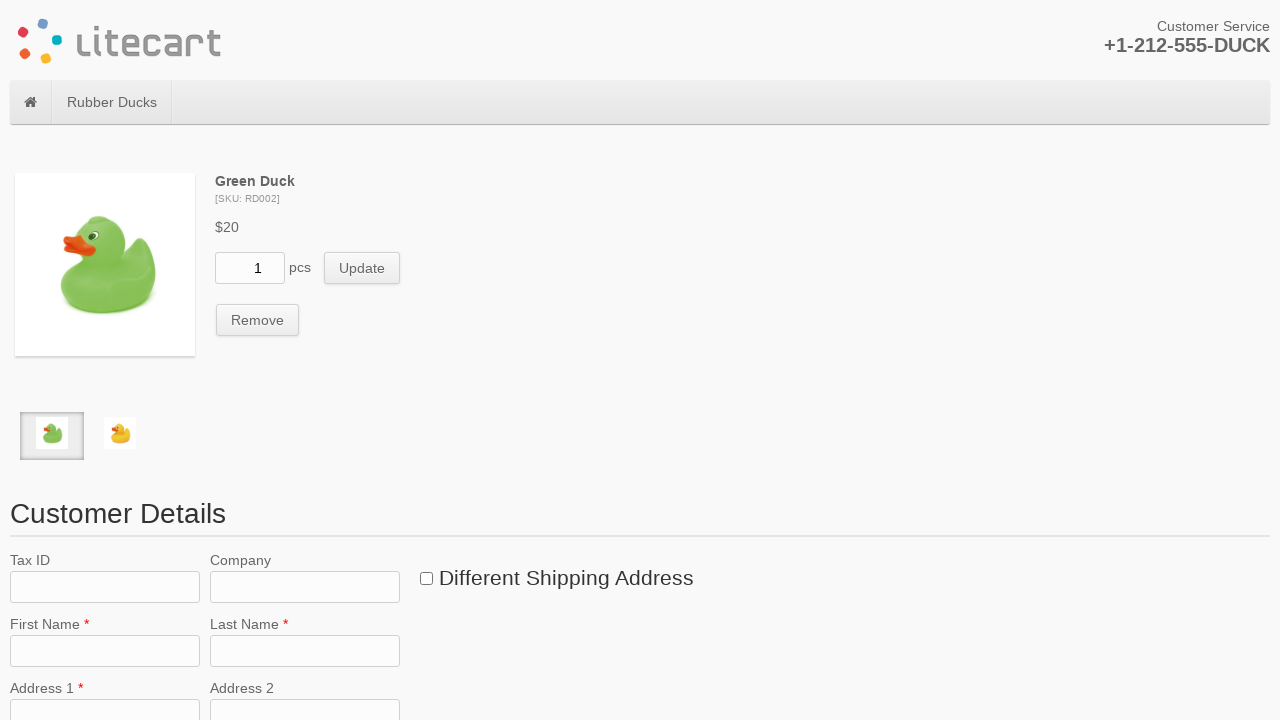

Retrieved item name: Green Duck
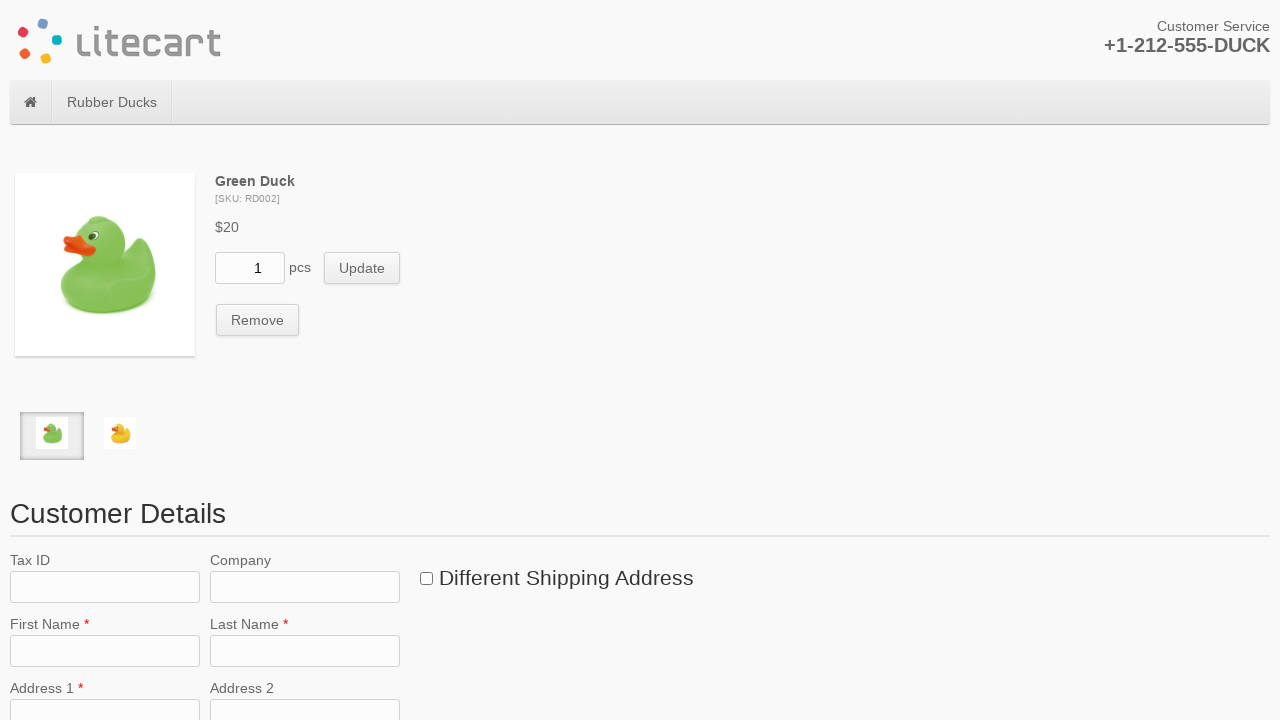

Clicked remove button for item: Green Duck at (258, 320) on //a[contains(.,'Green Duck')]//../following-sibling::p/button[@value='Remove'] >
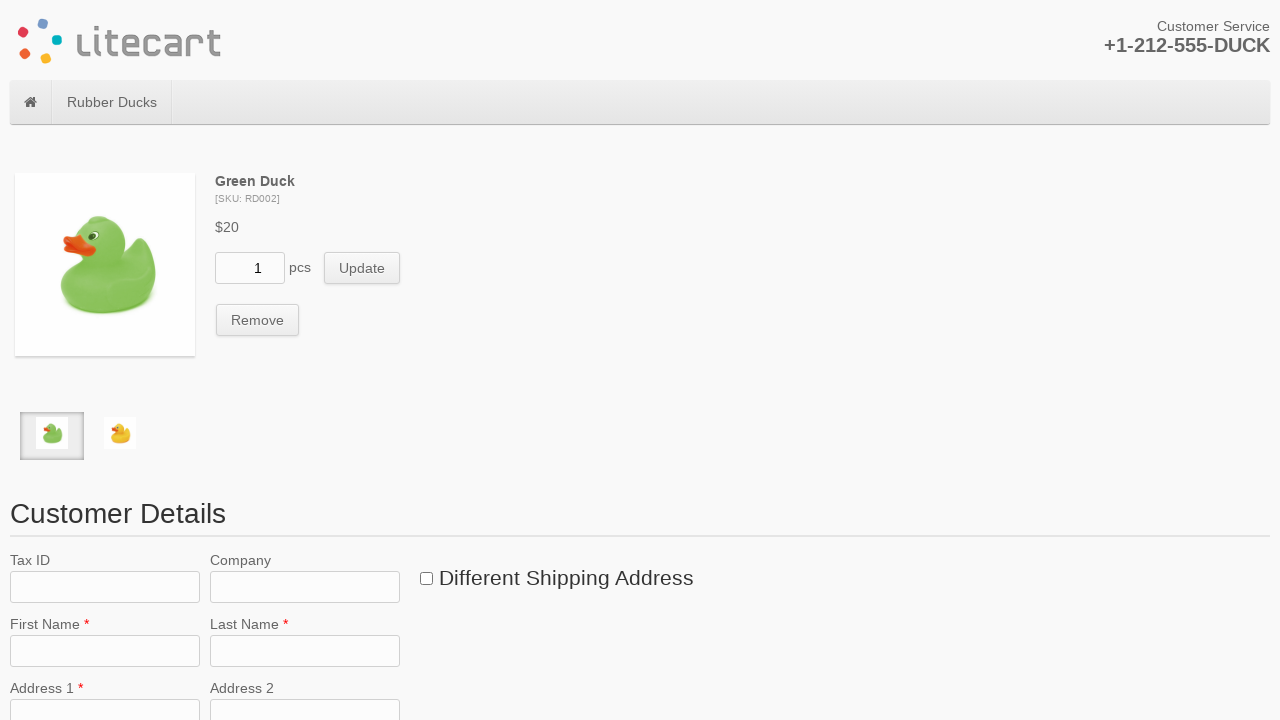

Item Green Duck removed from cart and row disappeared
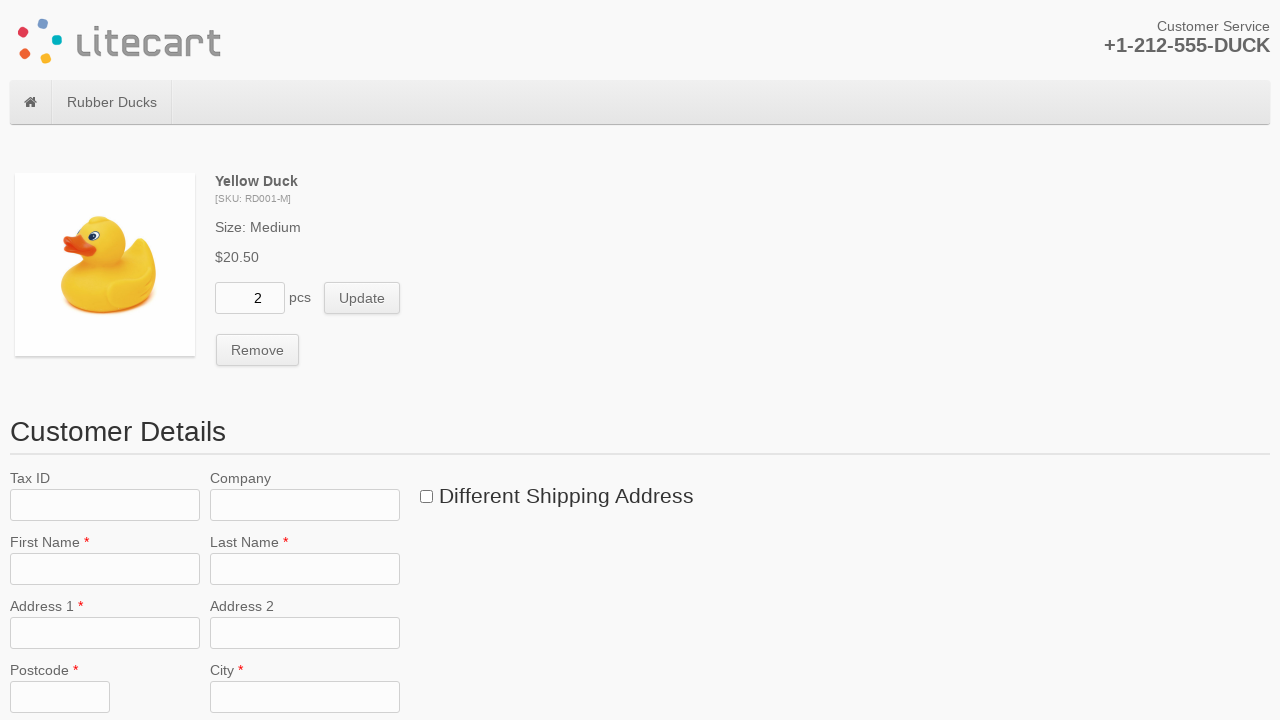

Reloaded page after item removal
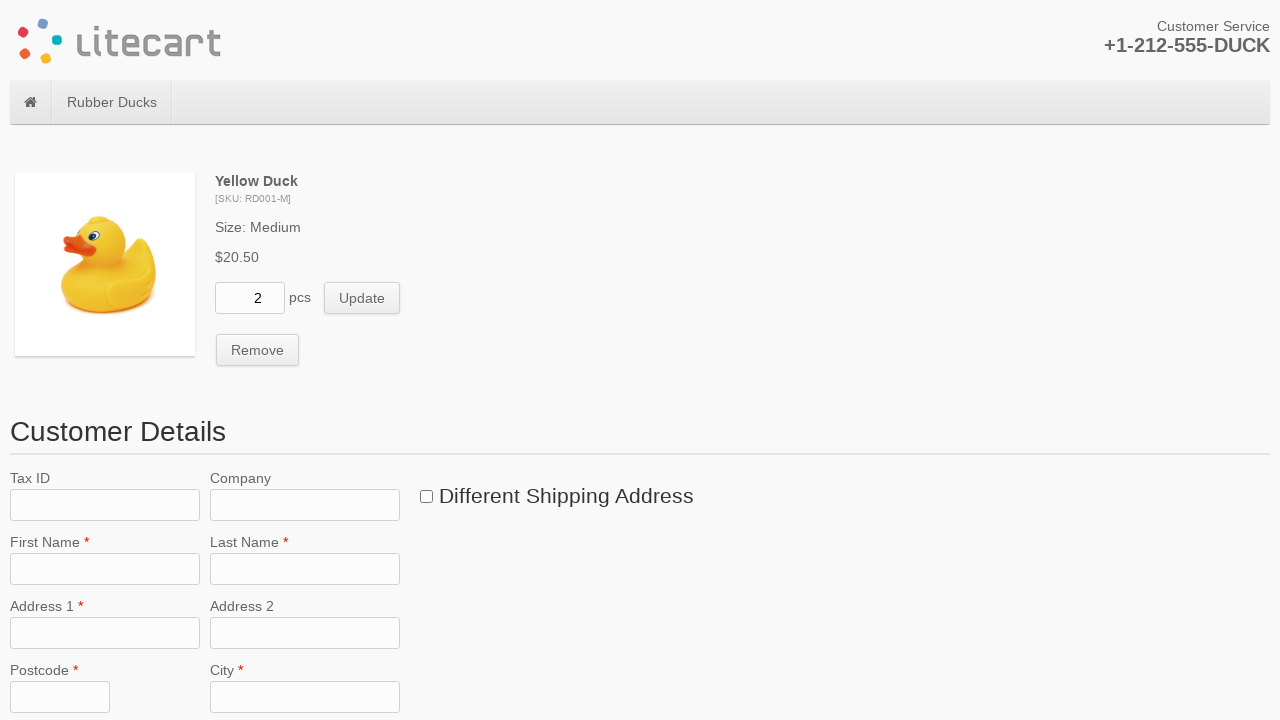

Retrieved item name: Yellow Duck
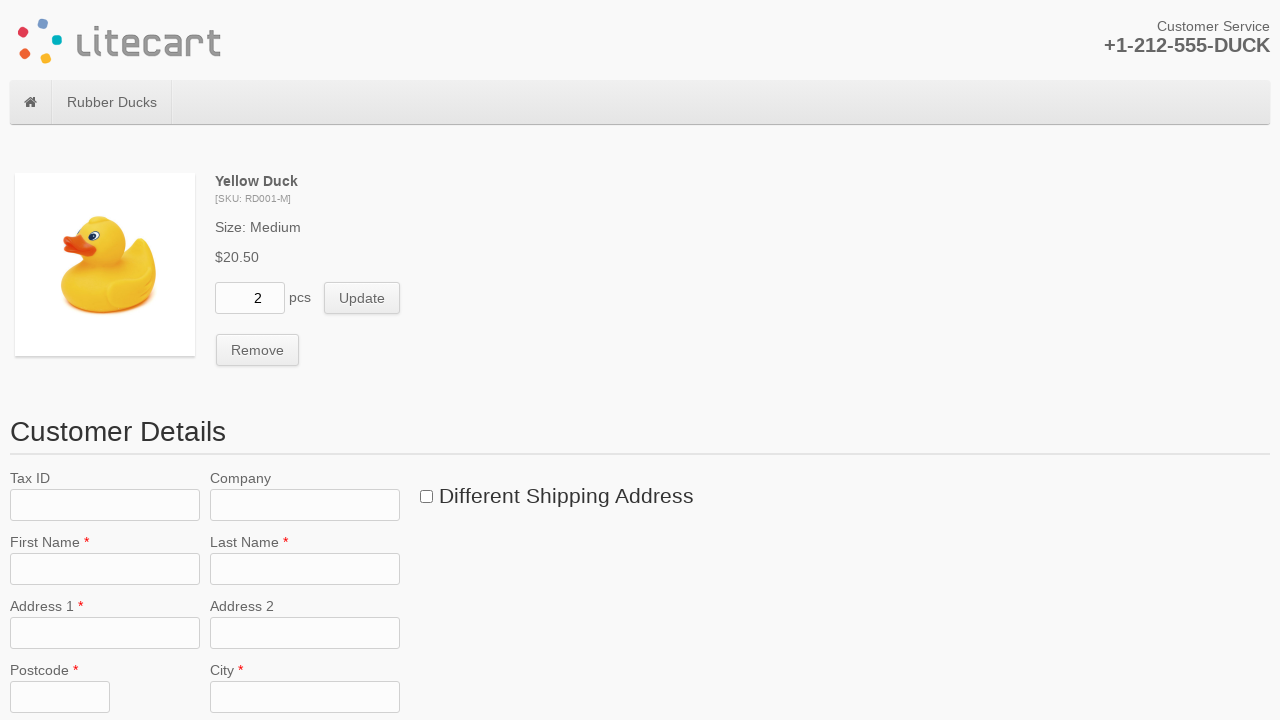

Clicked remove button for item: Yellow Duck at (258, 350) on //a[contains(.,'Yellow Duck')]//../following-sibling::p/button[@value='Remove'] 
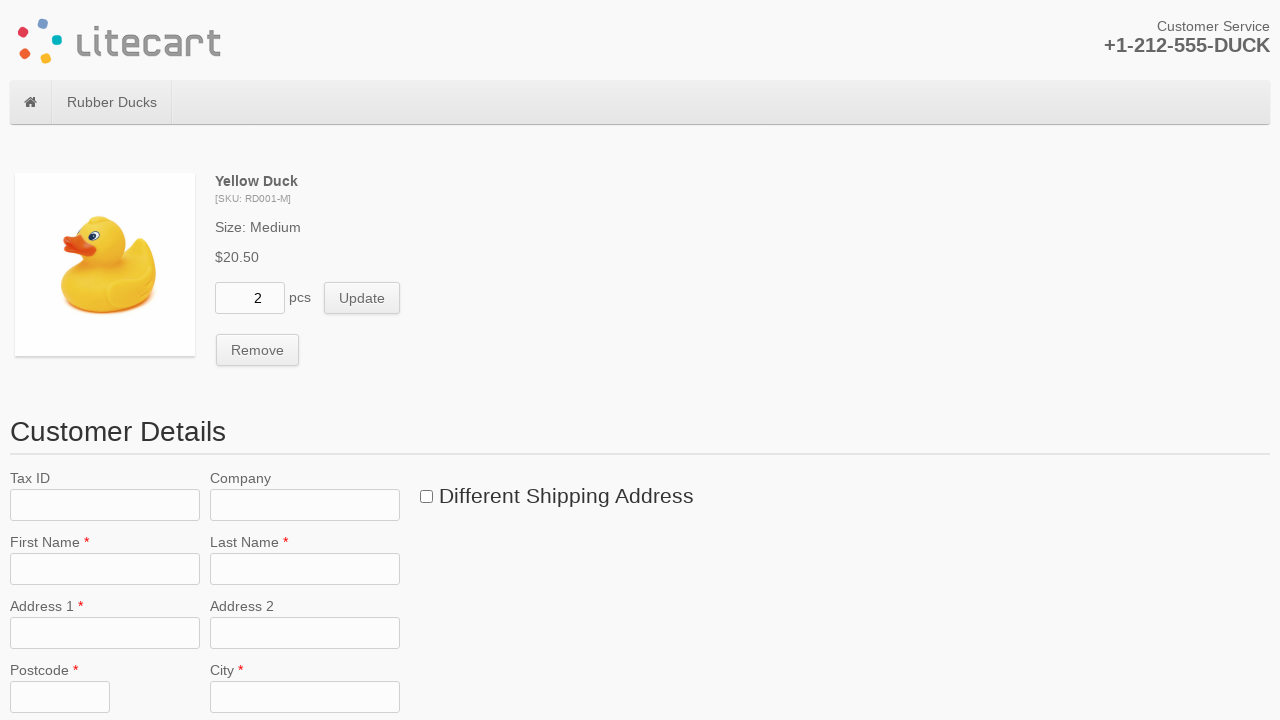

Item Yellow Duck removed from cart and row disappeared
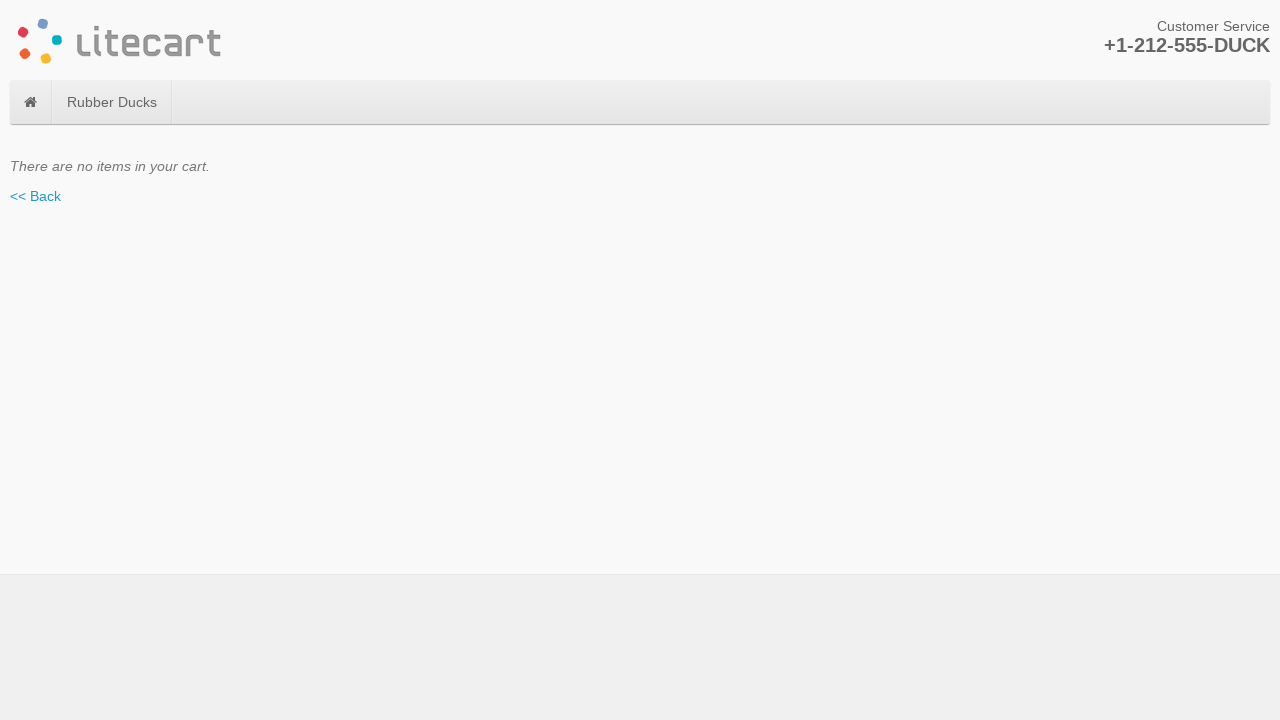

Reloaded page after item removal
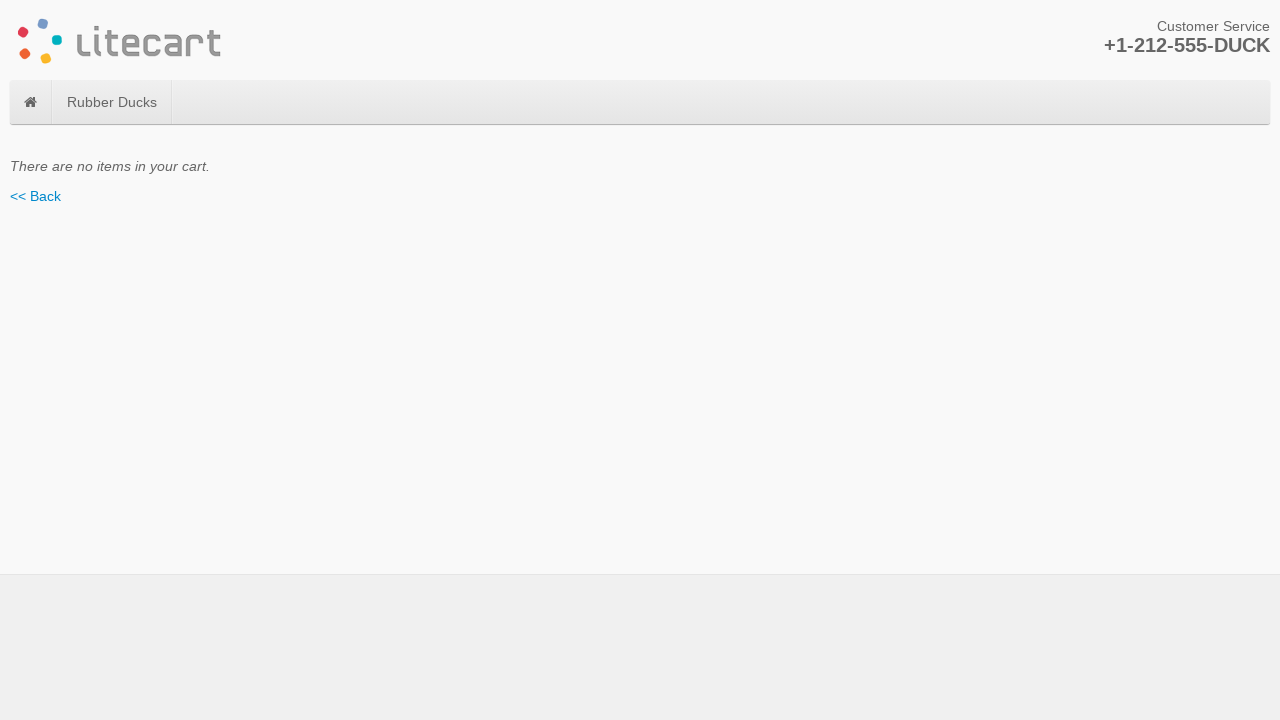

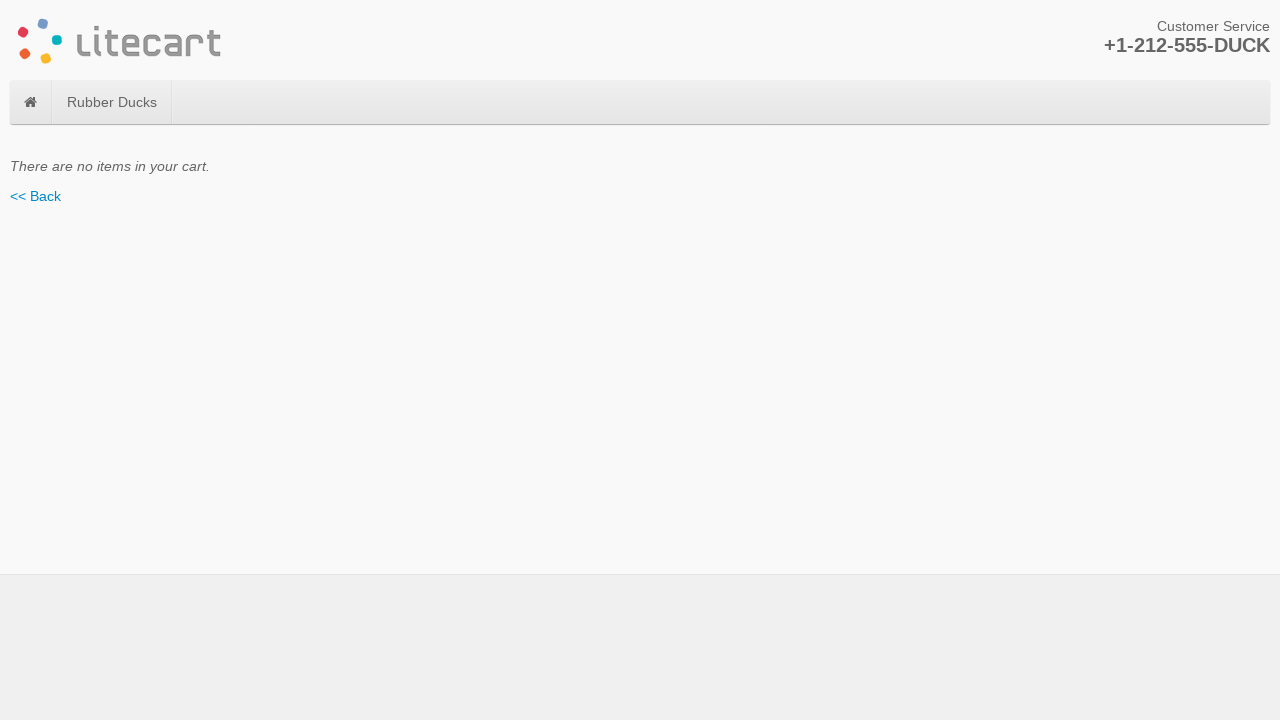